Tests the "load more" functionality on Douban movie exploration page by scrolling to the bottom and clicking the load more button multiple times to load additional movie content.

Starting URL: https://movie.douban.com/explore#!type=movie&tag=%E7%83%AD%E9%97%A8&sort=recommend&page_limit=20&page_start=0

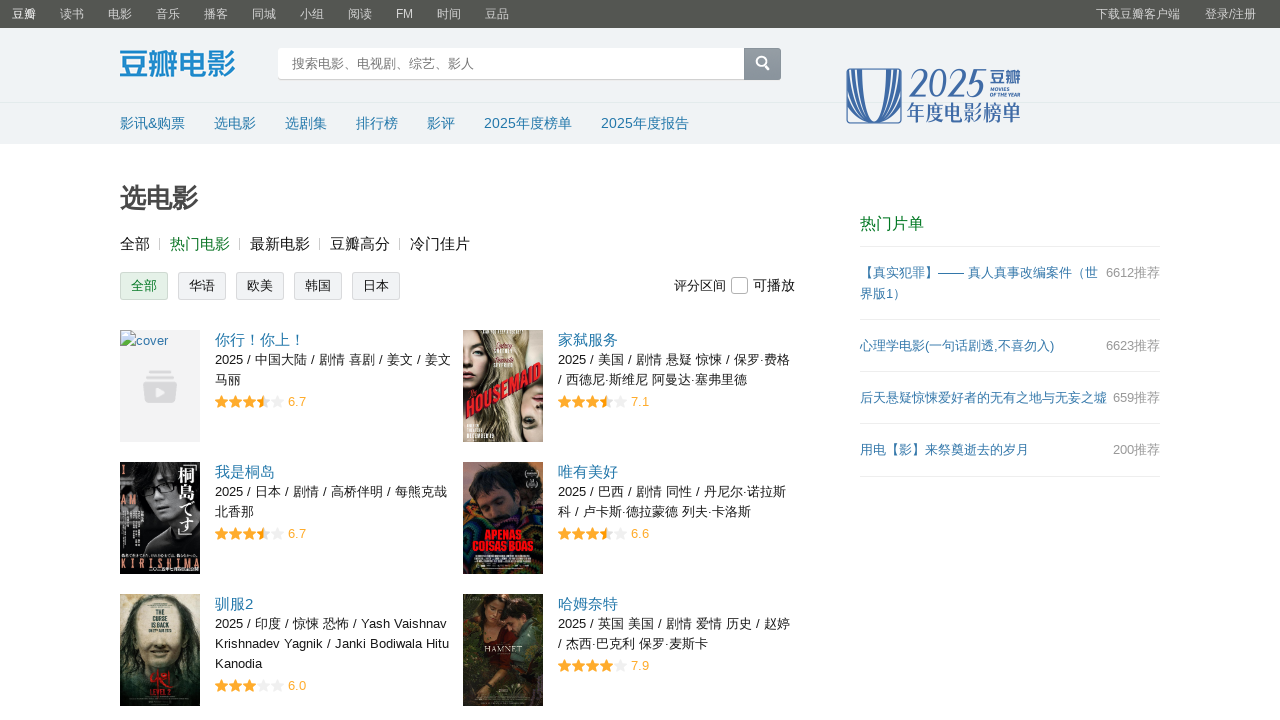

Waited for page to load initially
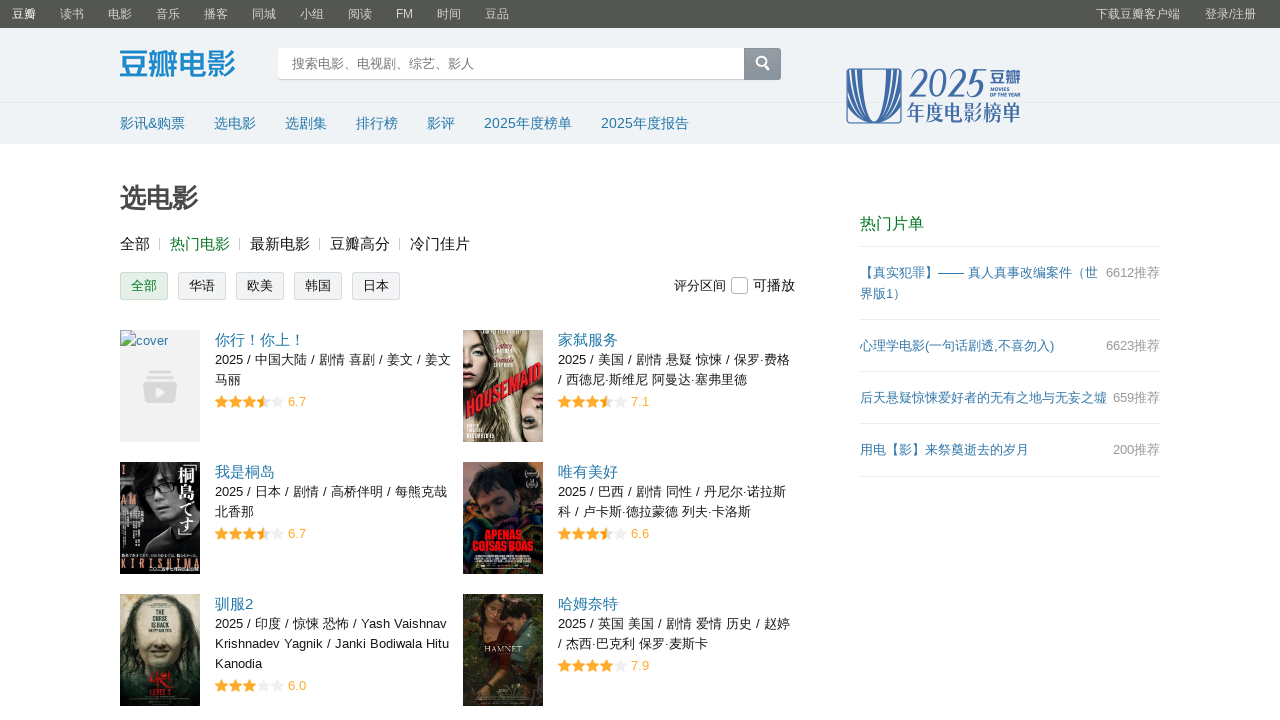

Scrolled to bottom of page (iteration 1)
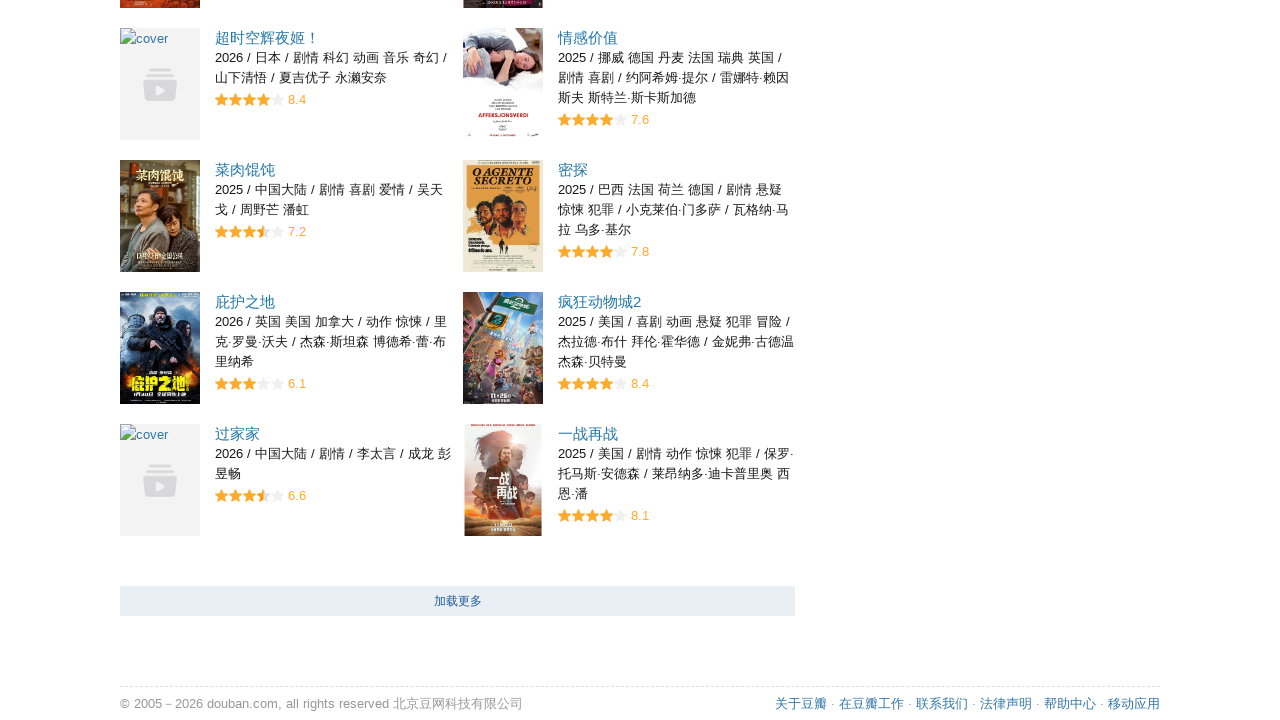

Waited for page content after scrolling
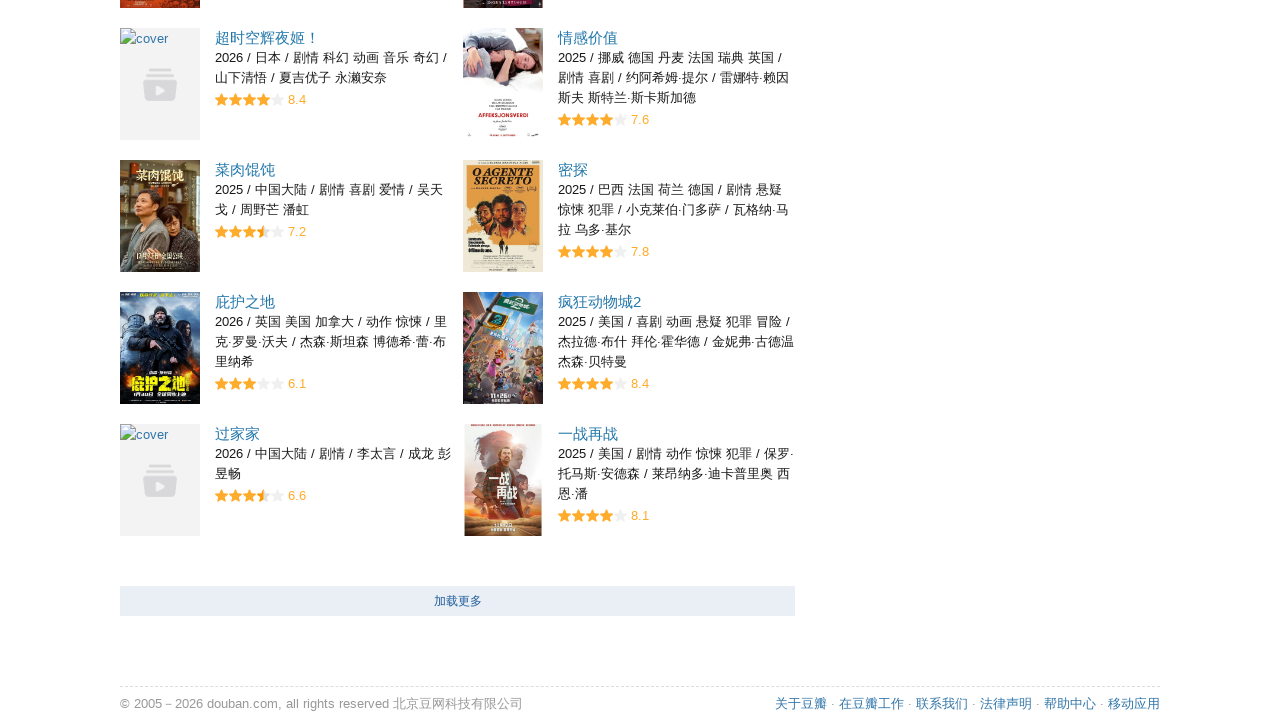

Located the load more button
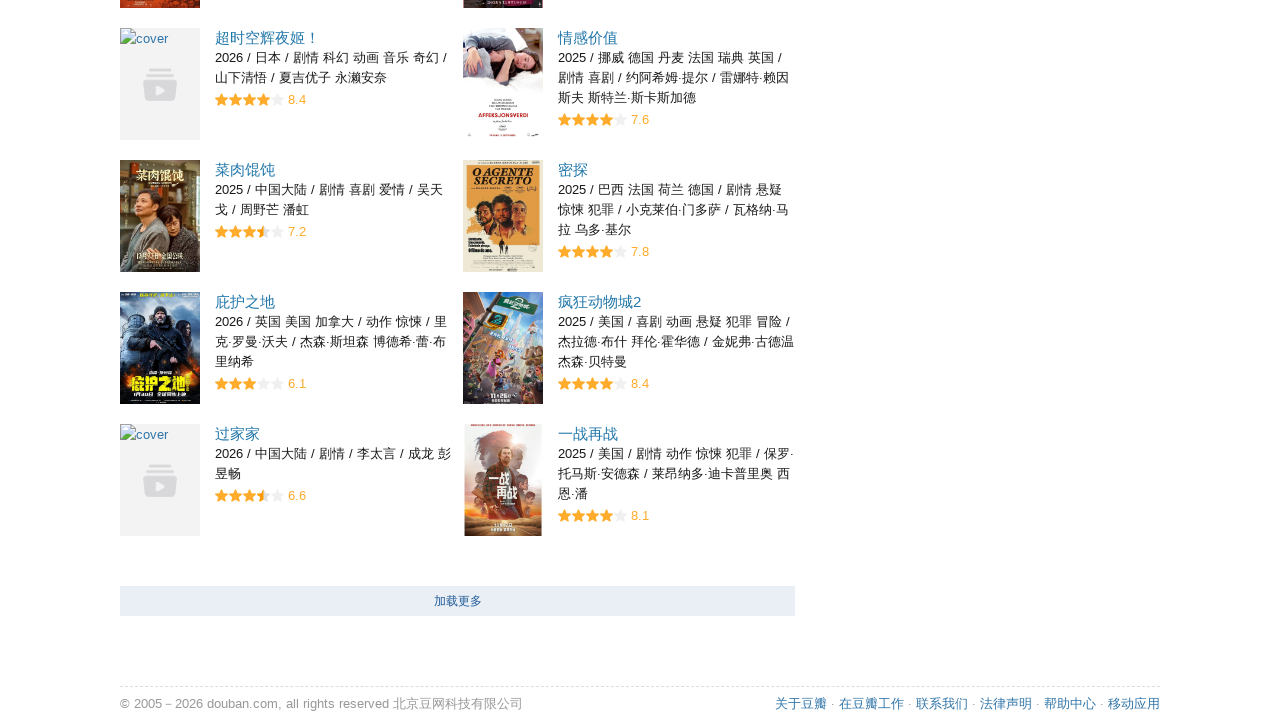

Scrolled to bottom of page (iteration 2)
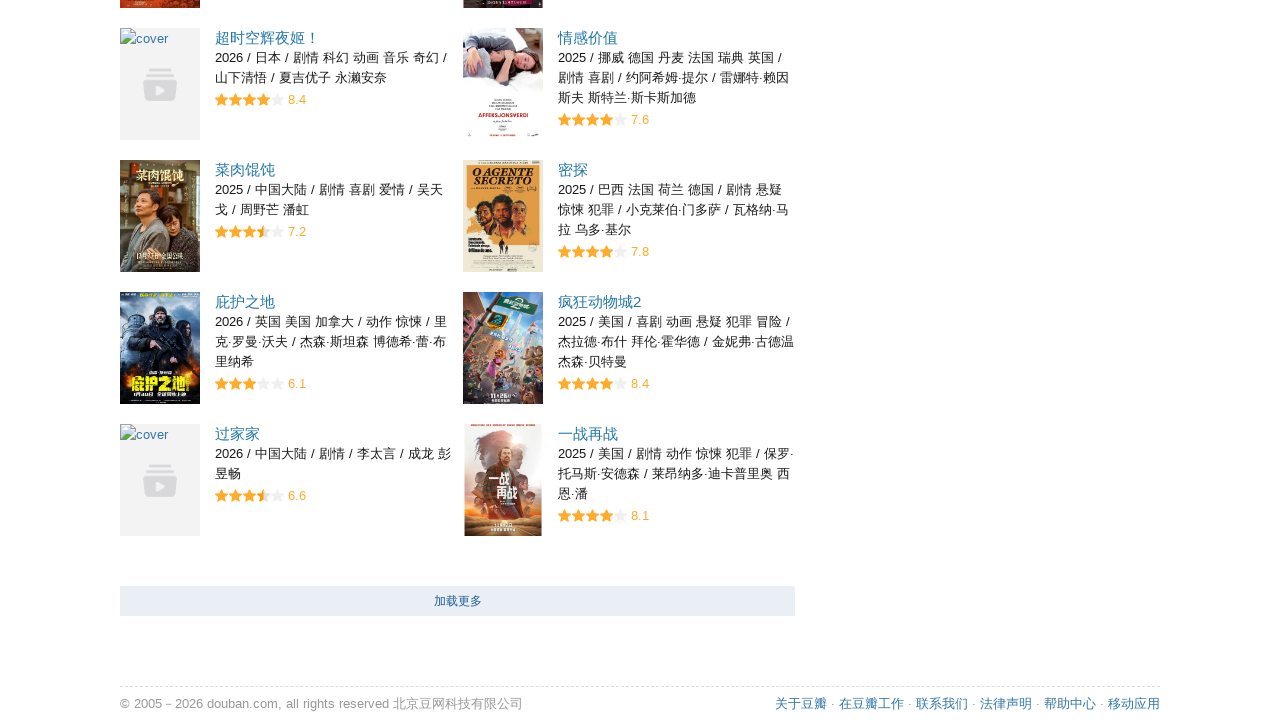

Waited for page content after scrolling
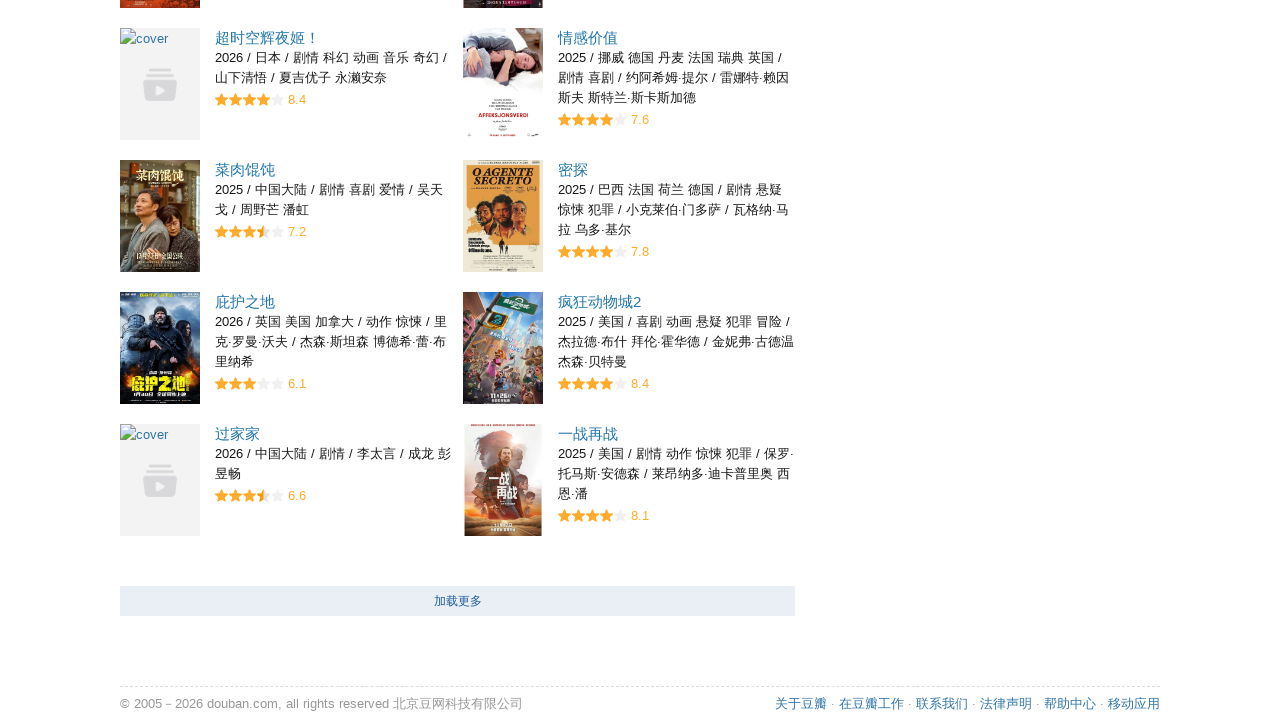

Located the load more button
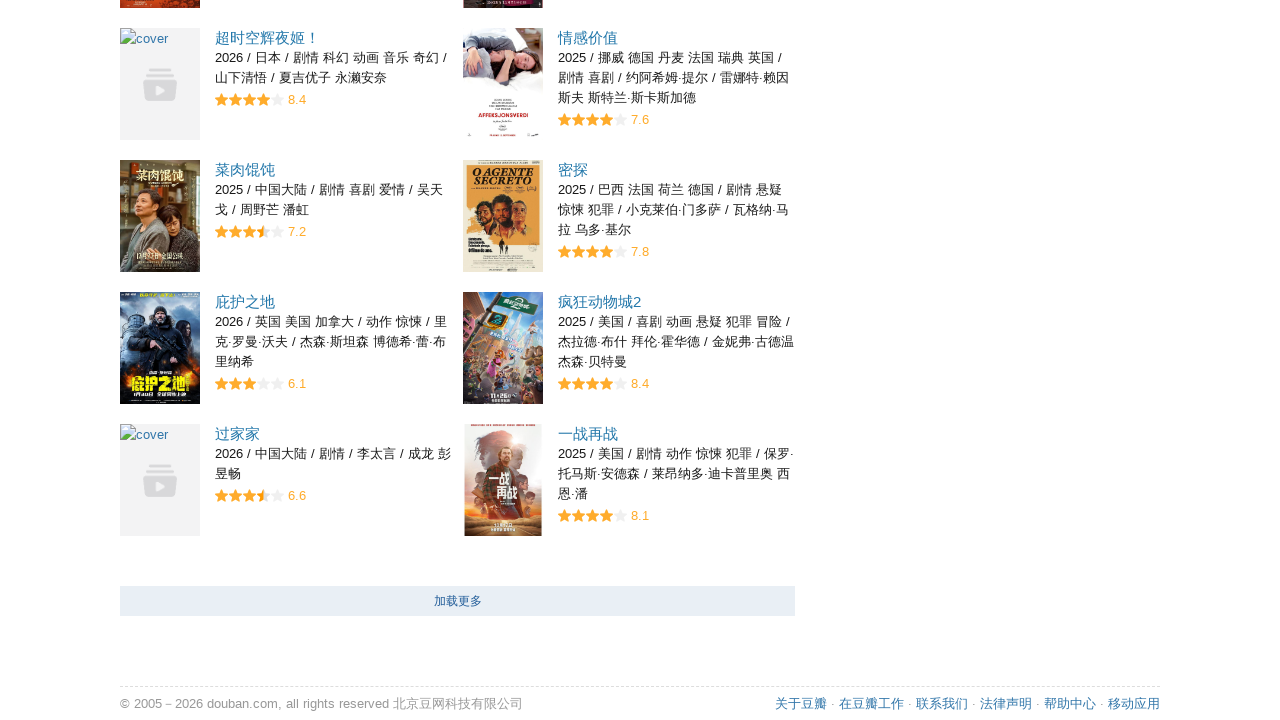

Scrolled to bottom of page (iteration 3)
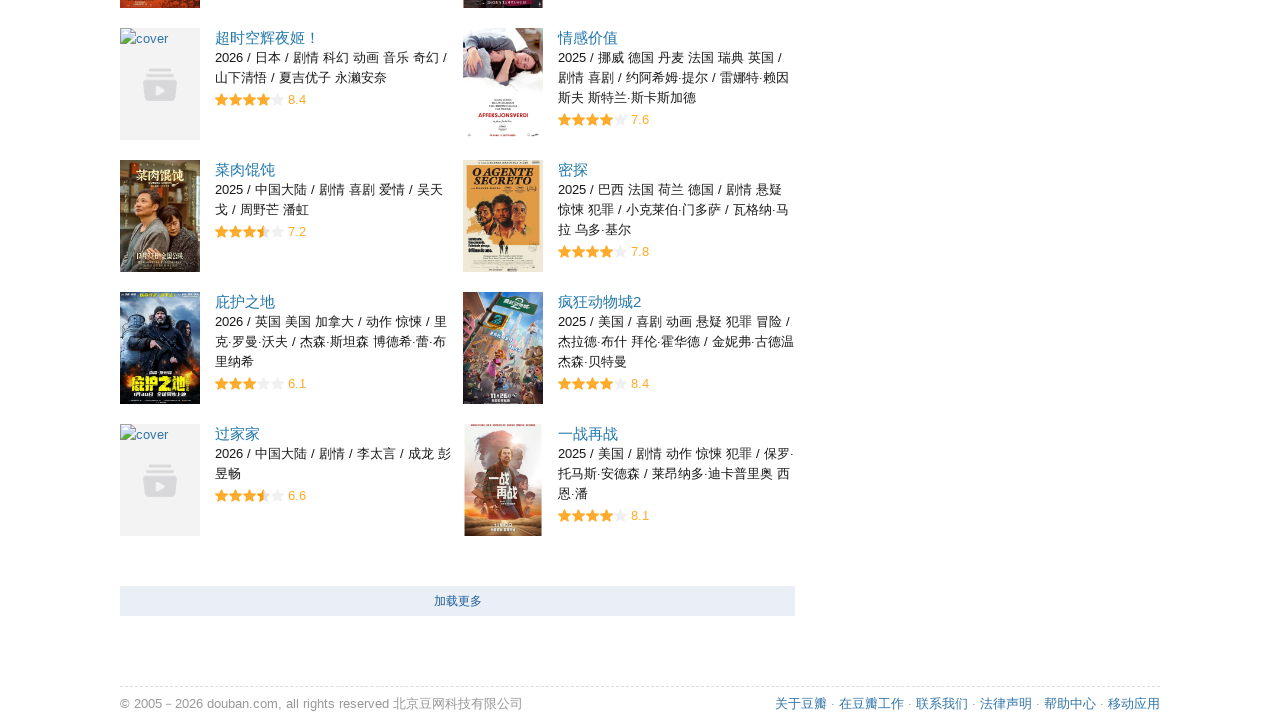

Waited for page content after scrolling
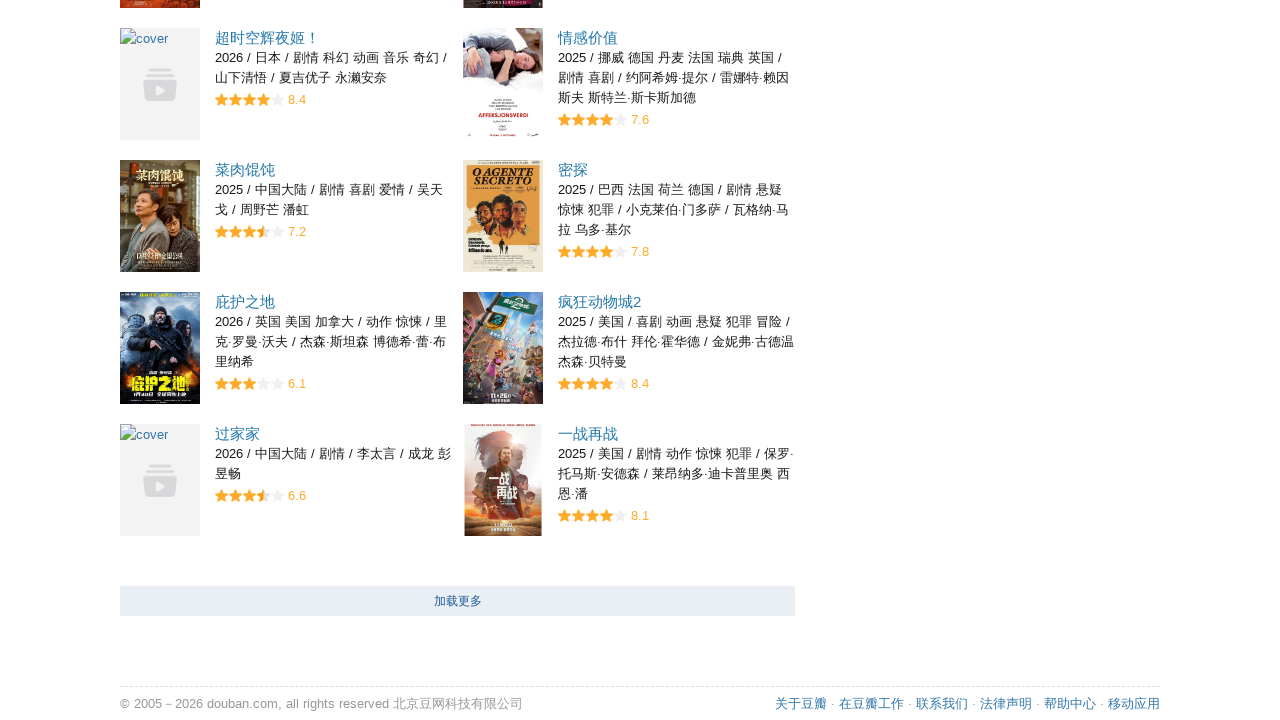

Located the load more button
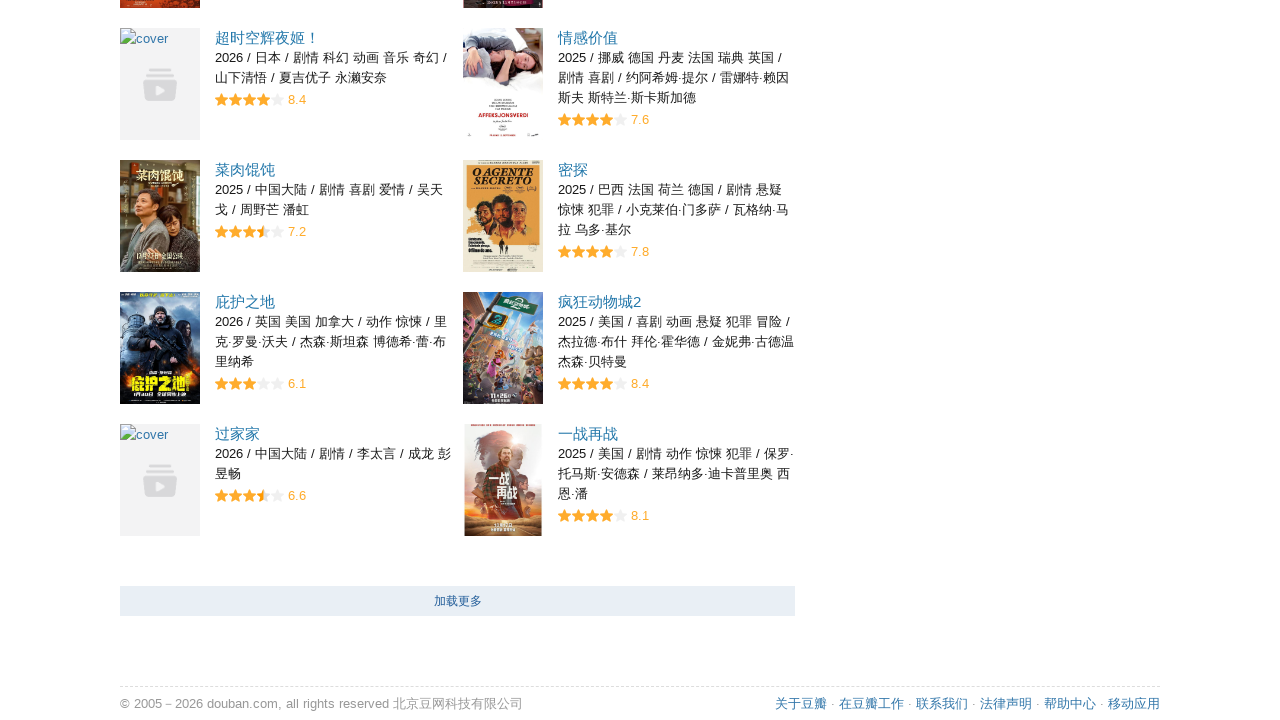

Final wait for all content to fully load
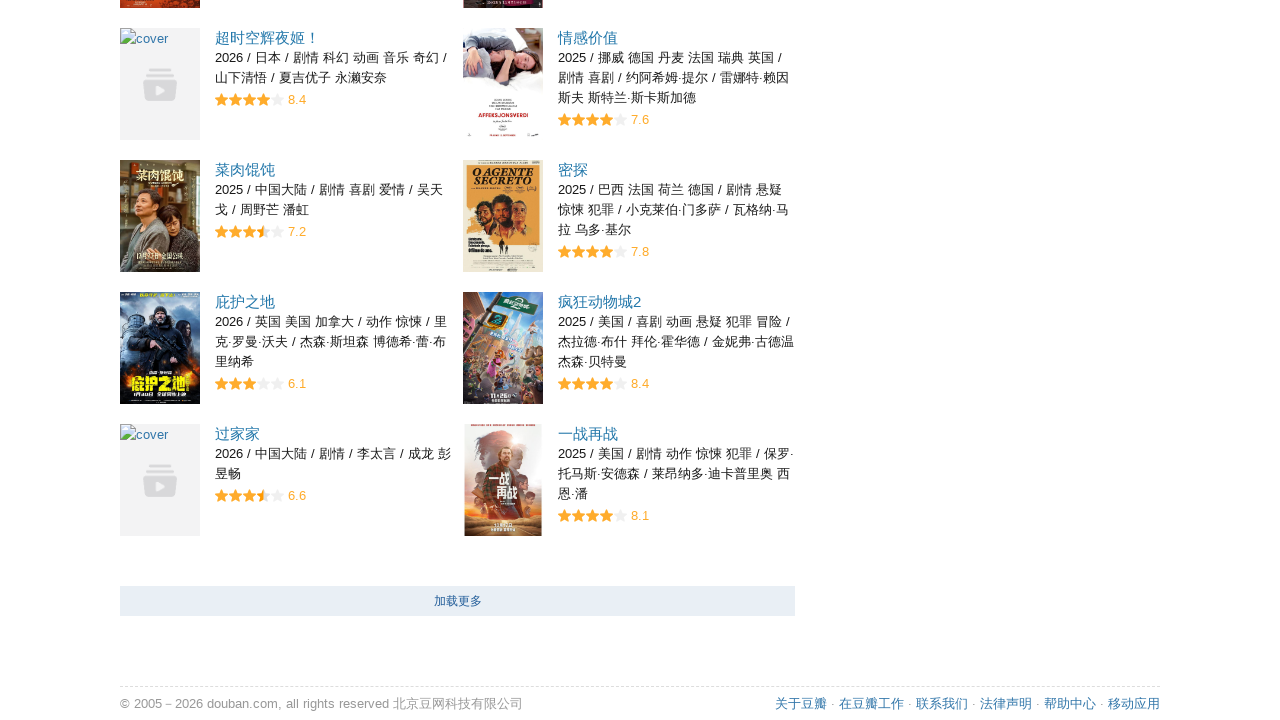

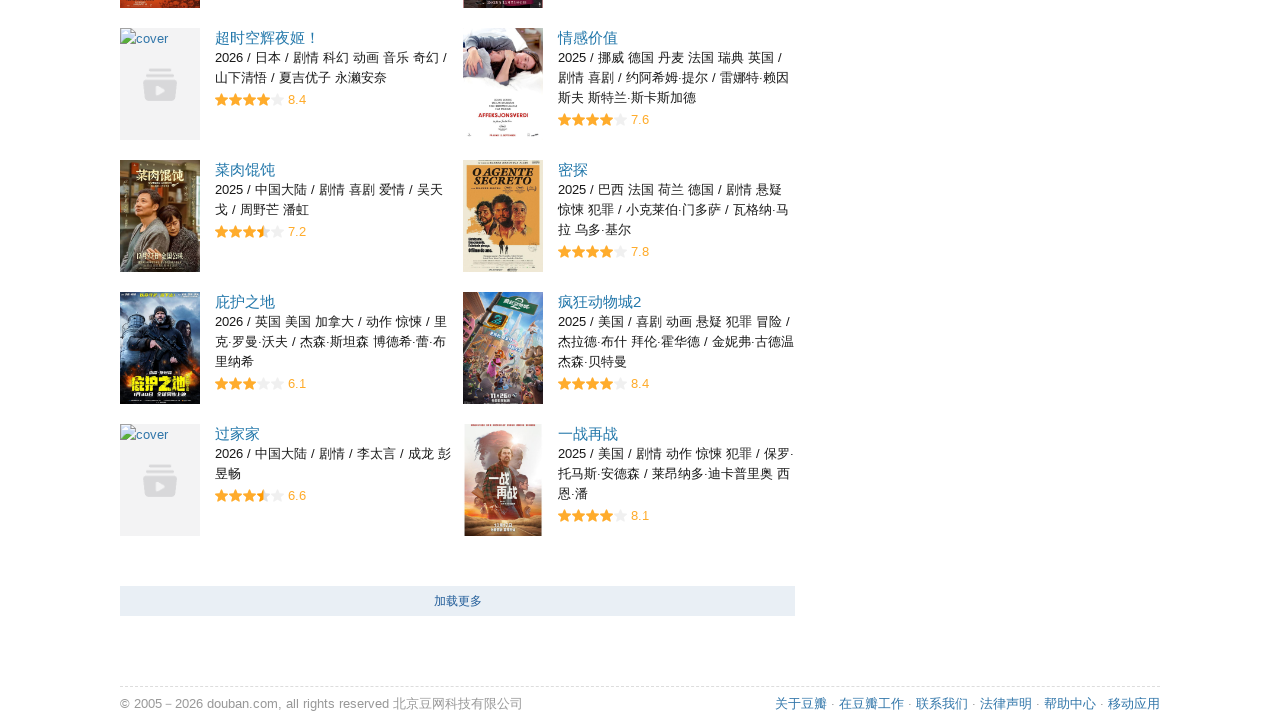